Tests right-click context menu functionality by right-clicking a button, selecting the Copy option from the context menu, and accepting the resulting alert

Starting URL: https://swisnl.github.io/jQuery-contextMenu/demo.html

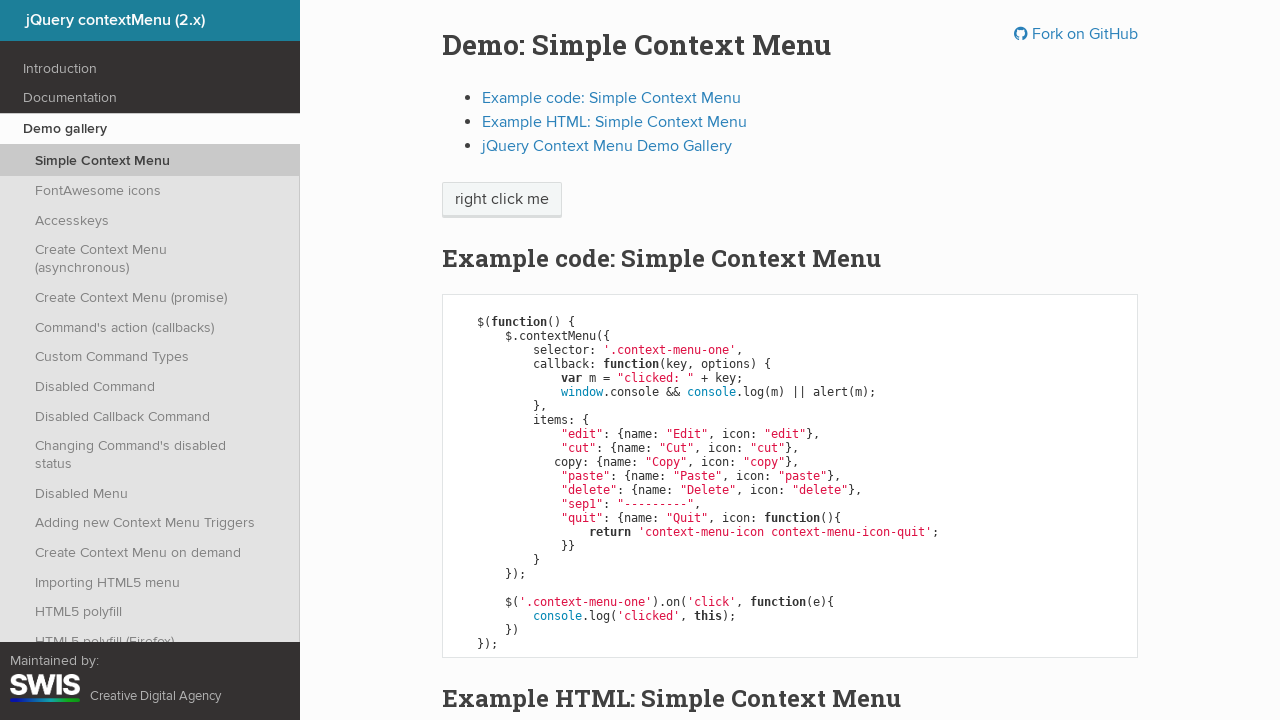

Located the context menu button element
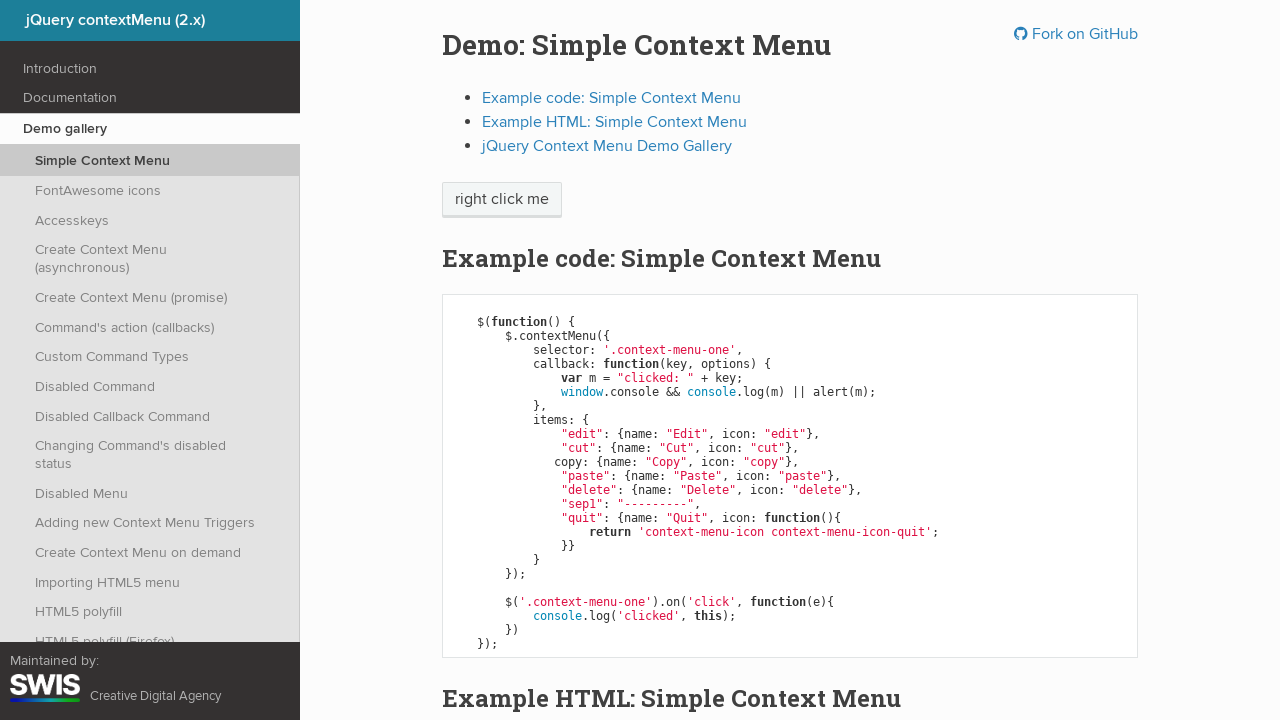

Right-clicked the context menu button at (502, 200) on xpath=//span[@class='context-menu-one btn btn-neutral']
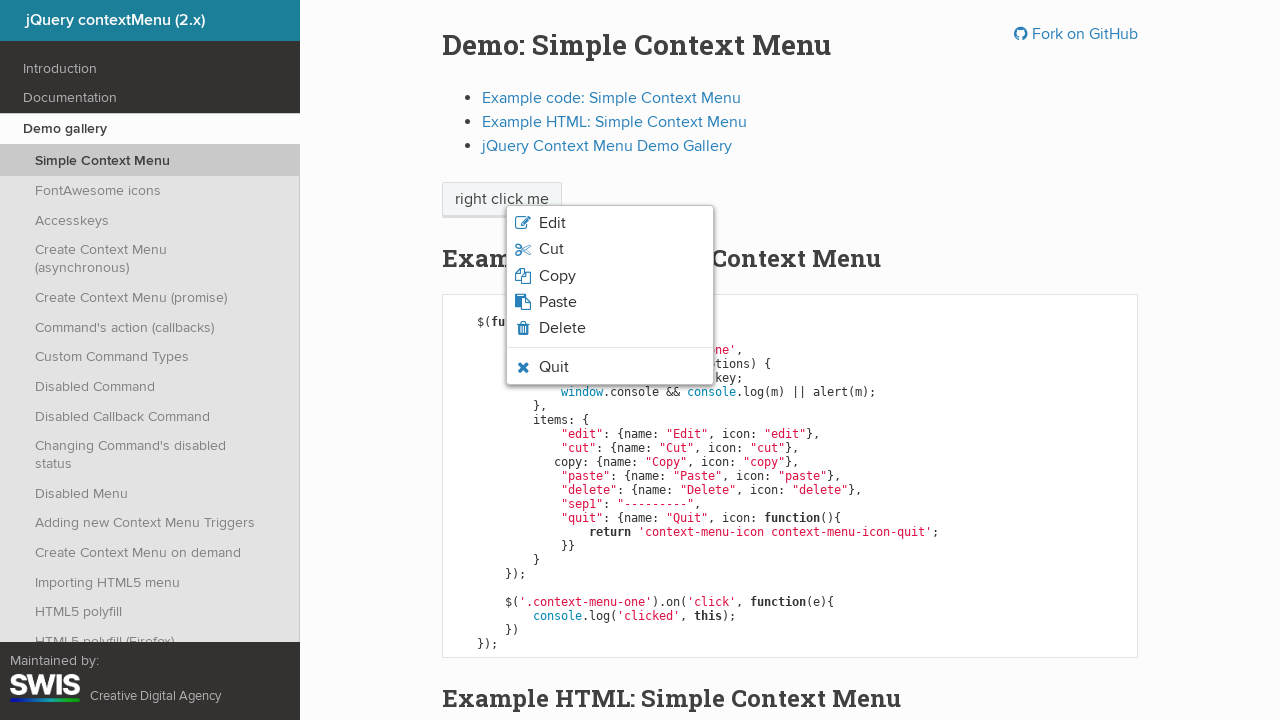

Clicked the Copy option from the context menu at (557, 276) on xpath=//span[normalize-space()='Copy']
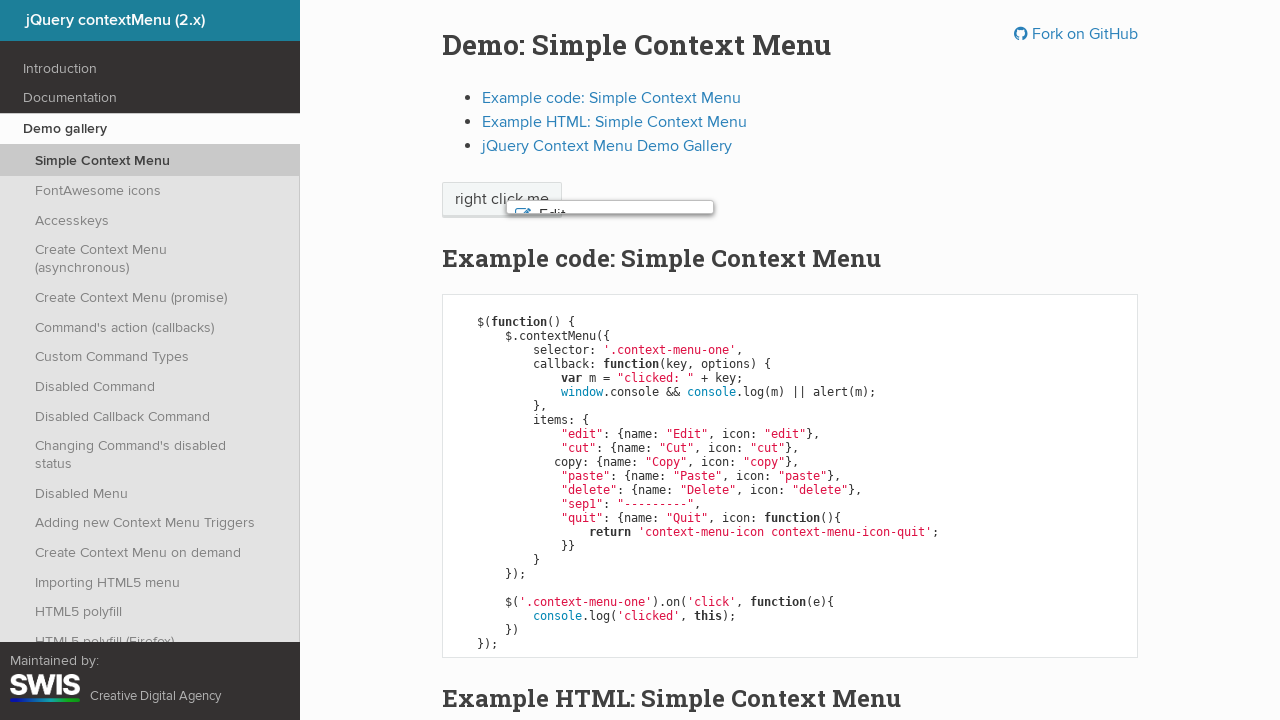

Accepted the alert dialog
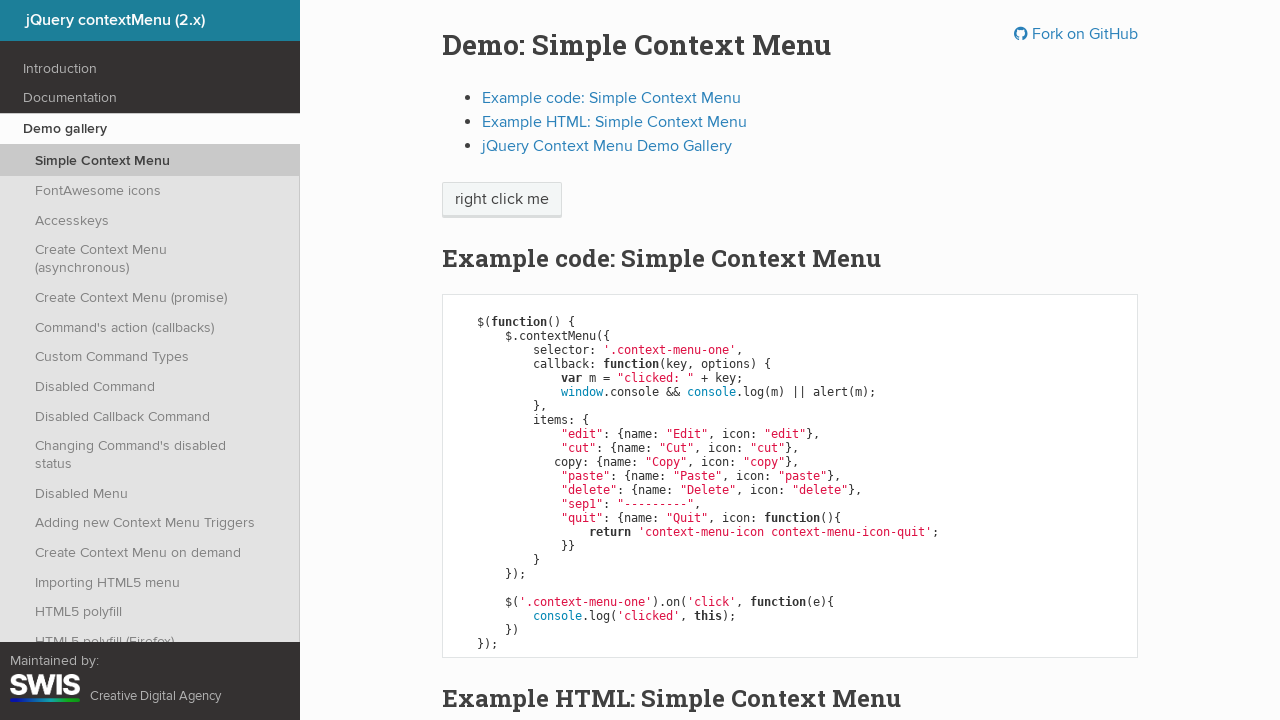

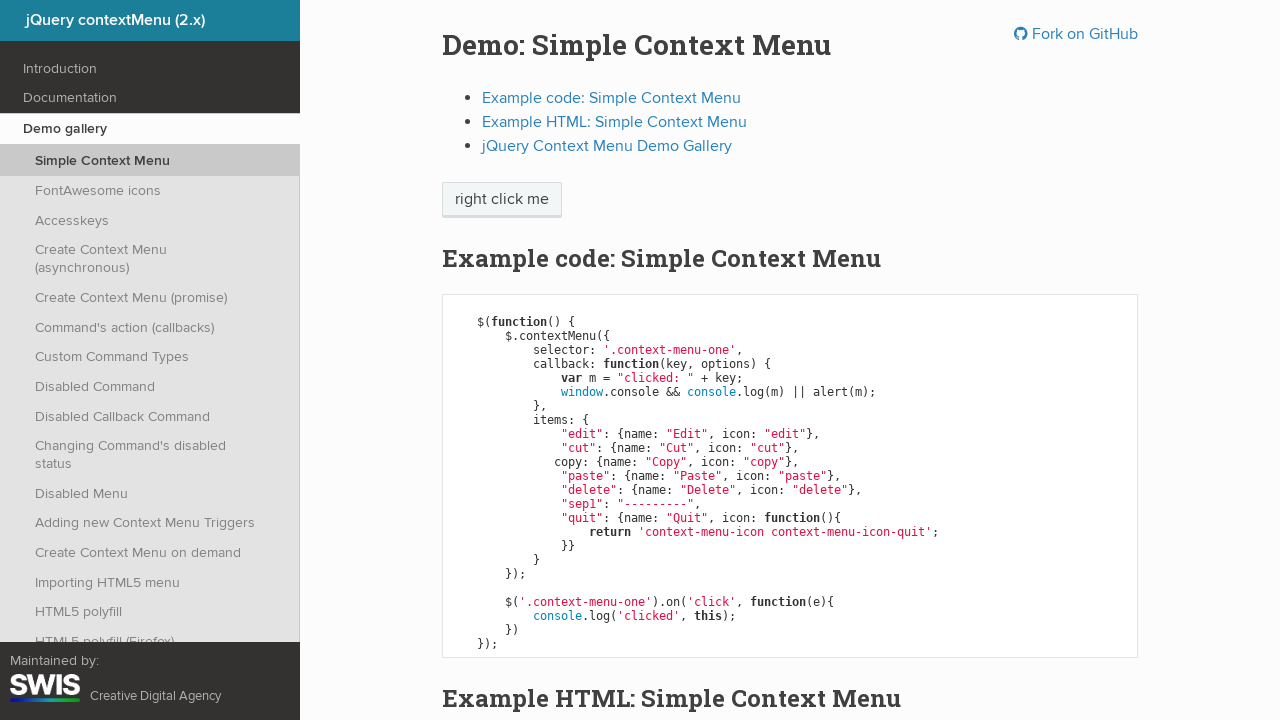